Tests keyboard actions by typing text with the SHIFT key held down into a name input field, resulting in uppercase text entry on a practice form page.

Starting URL: https://awesomeqa.com/practice.html

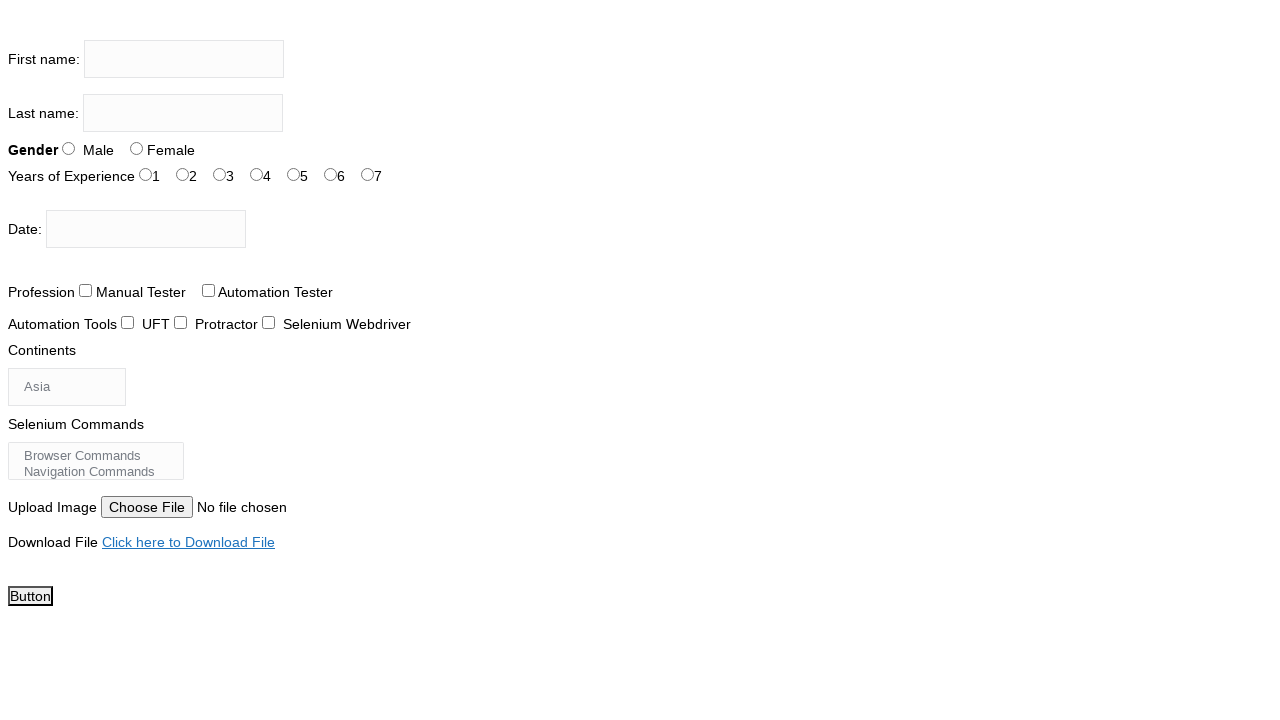

Navigated to practice form page
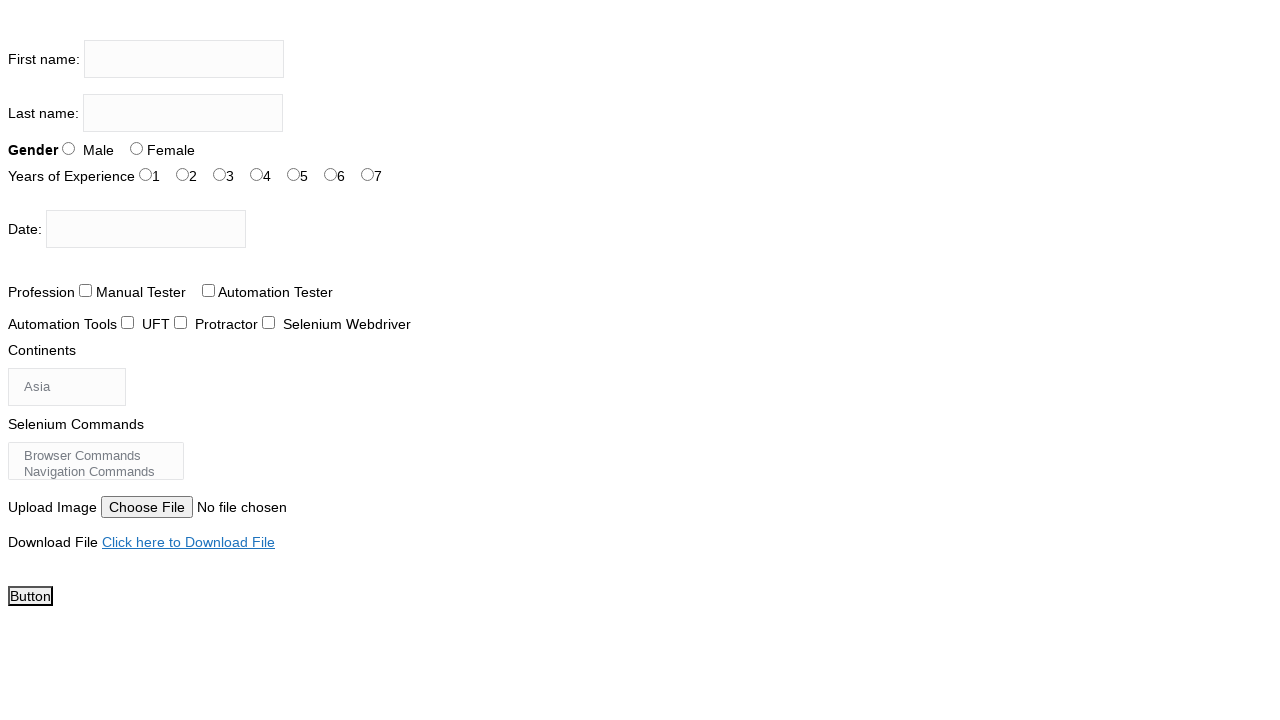

Located firstname input field
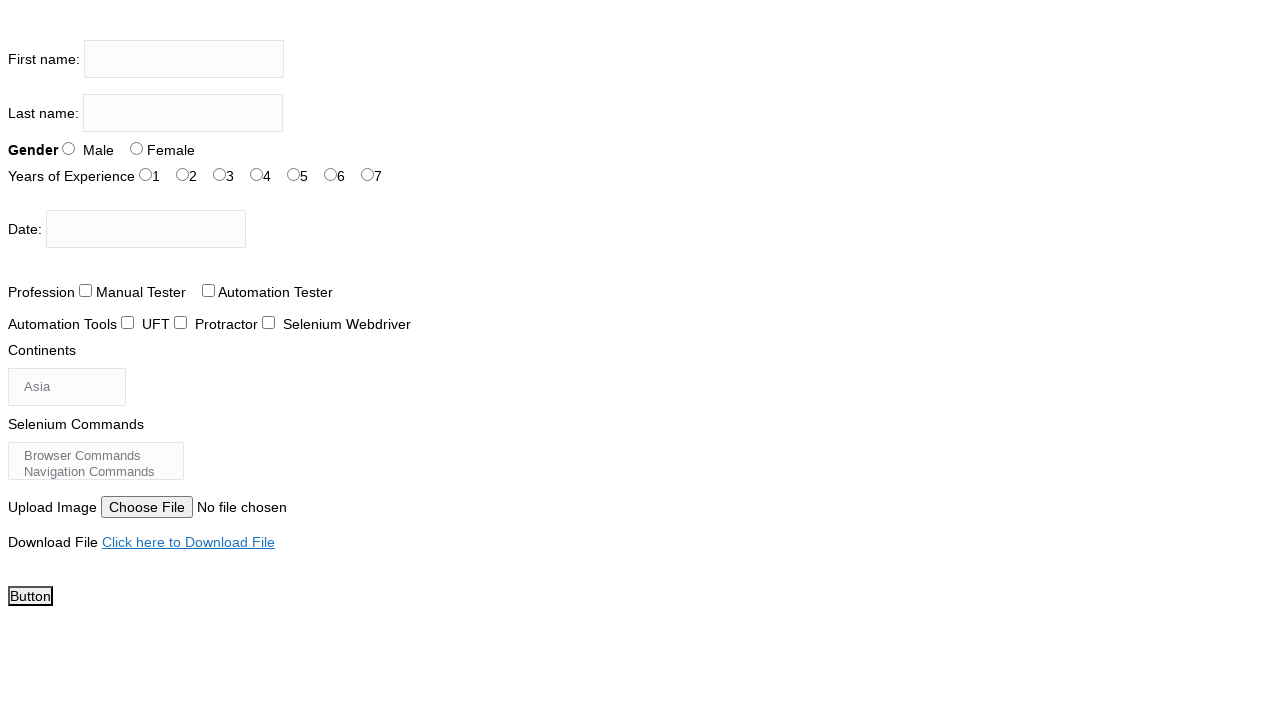

Pressed Shift+M in firstname field on input[name='firstname']
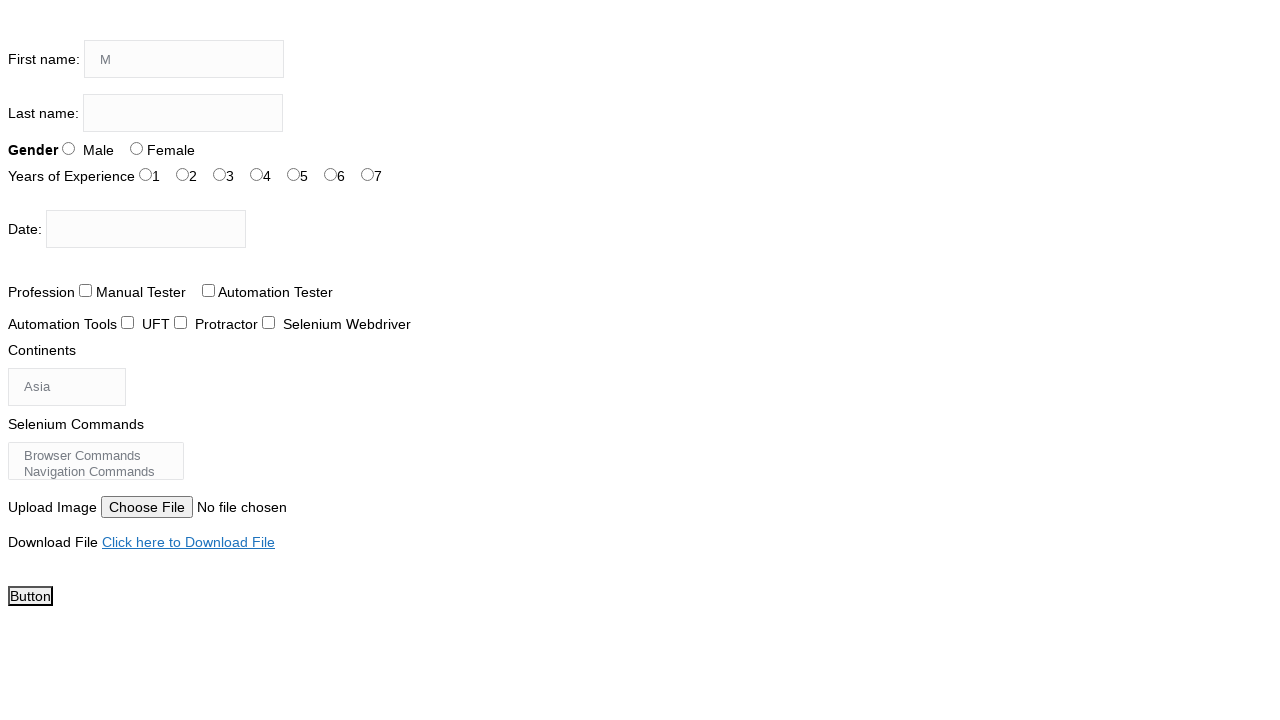

Pressed Shift+A in firstname field on input[name='firstname']
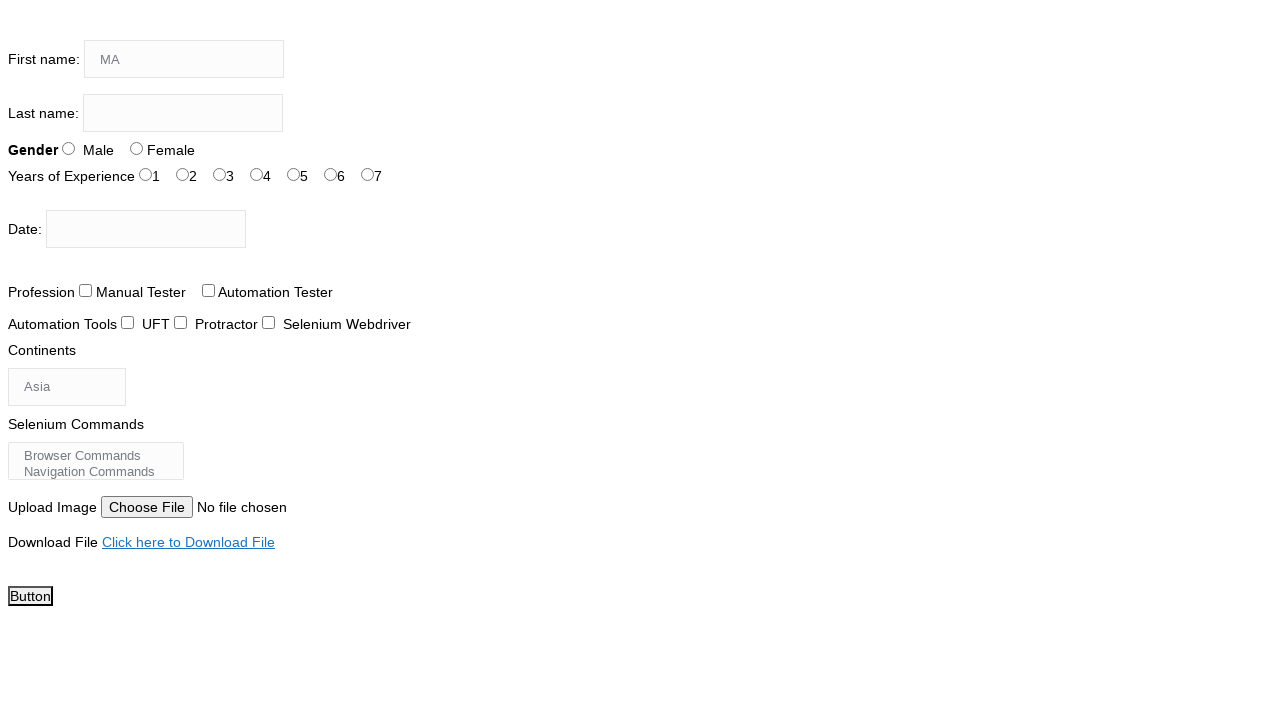

Pressed Shift+Y in firstname field on input[name='firstname']
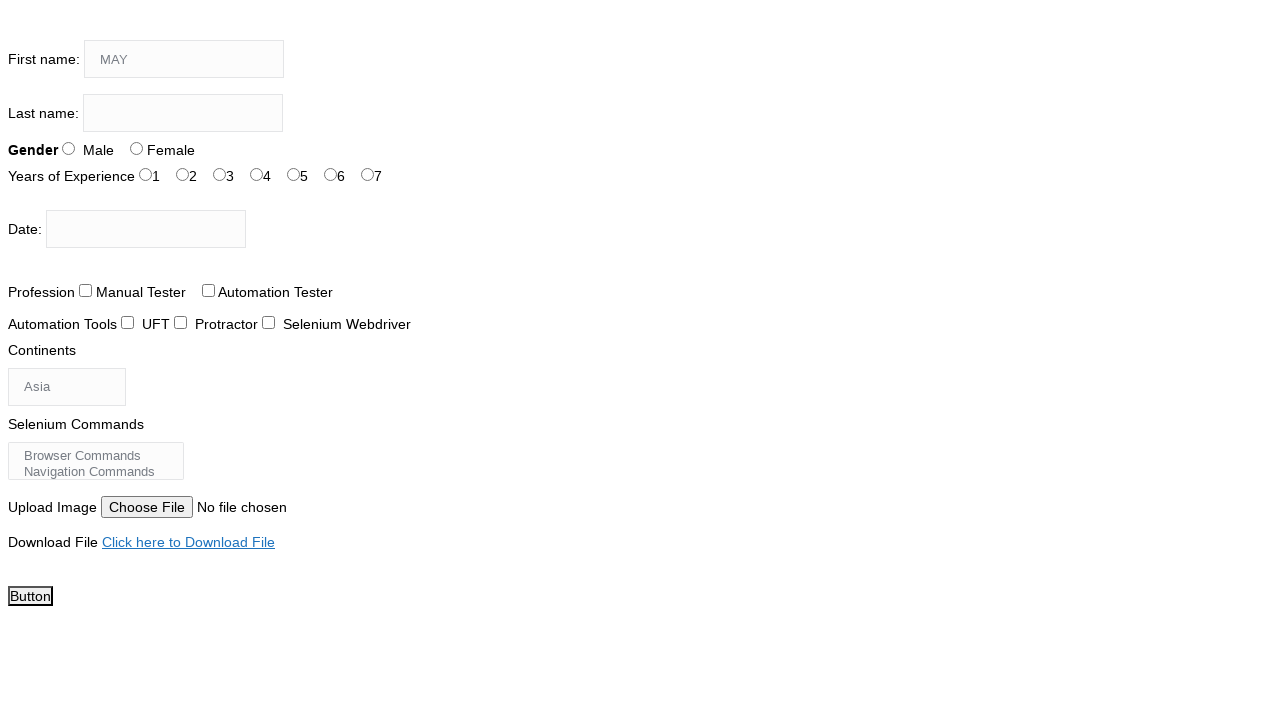

Pressed Shift+A in firstname field on input[name='firstname']
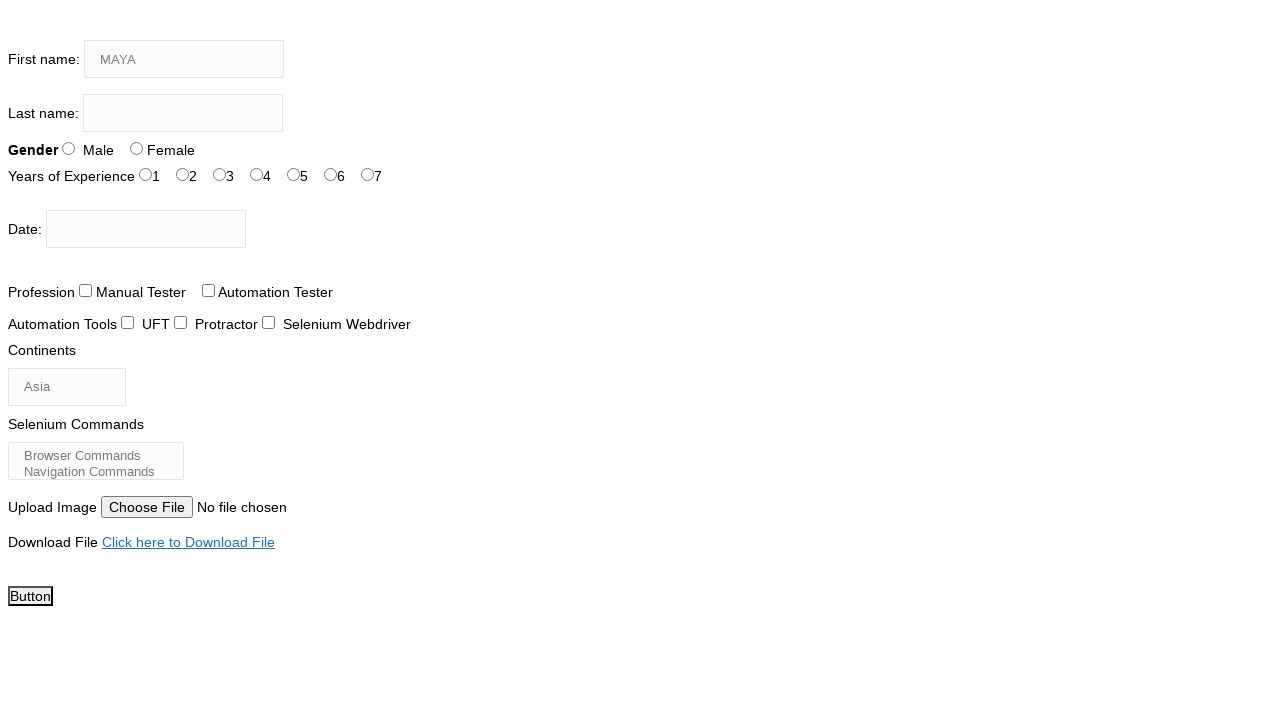

Pressed Shift+N in firstname field on input[name='firstname']
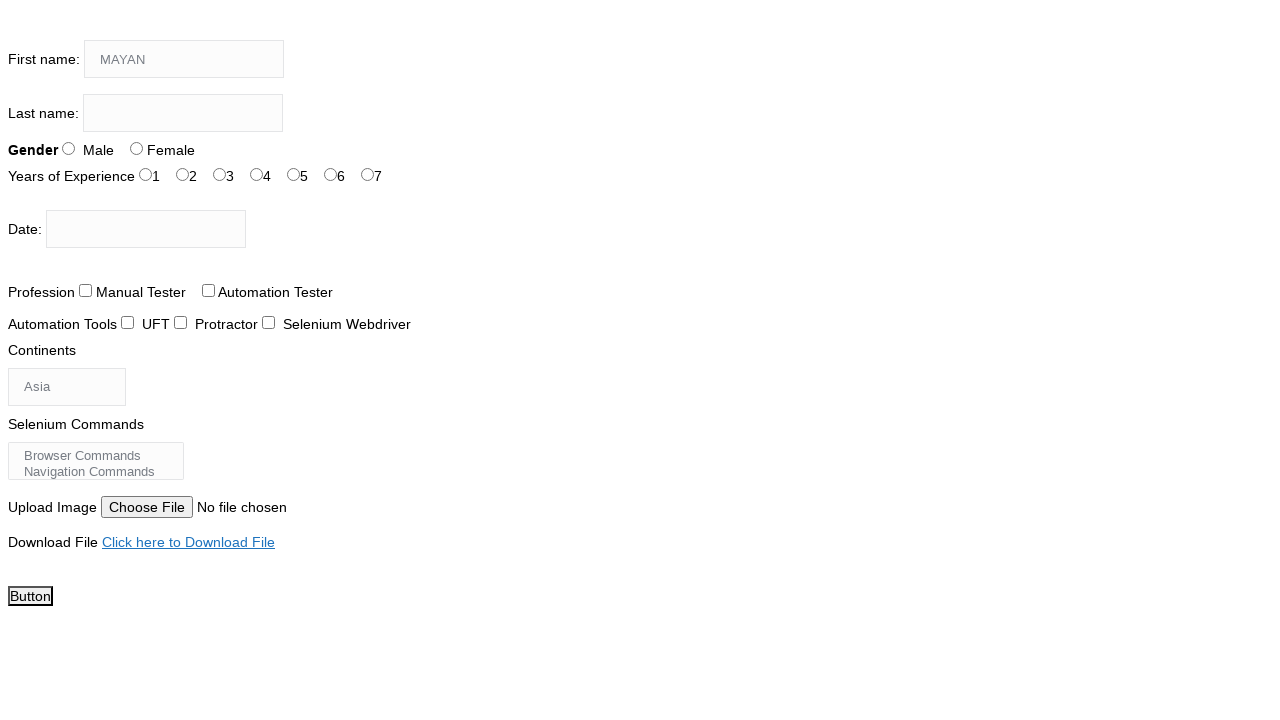

Pressed Shift+K in firstname field, completing 'MAYANK' entry on input[name='firstname']
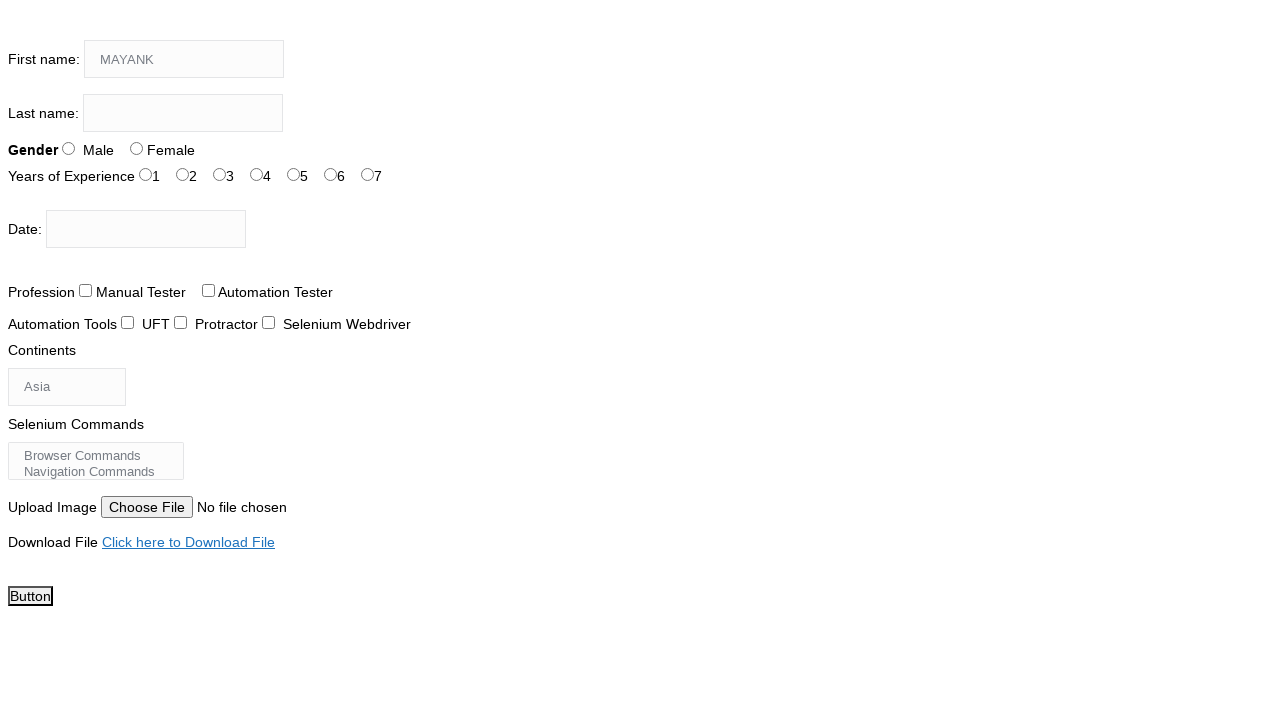

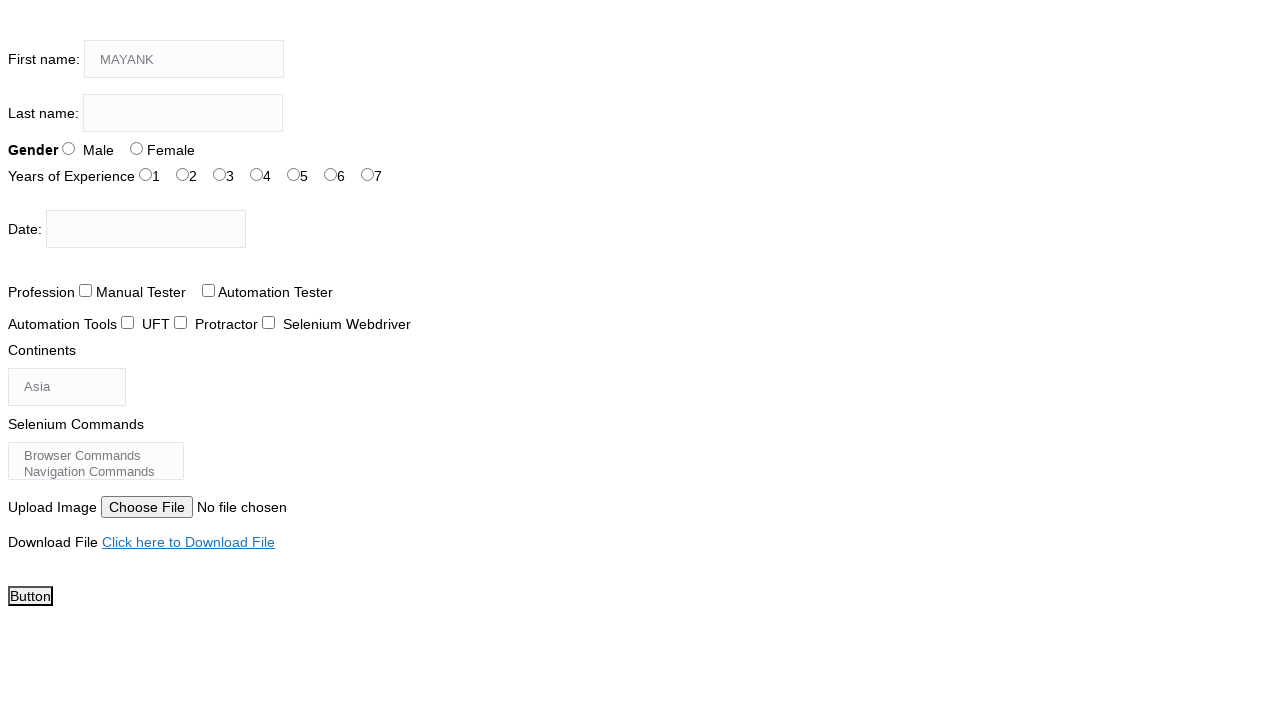